Tests the forgot password link functionality by clicking on it

Starting URL: https://kite.zerodha.com/

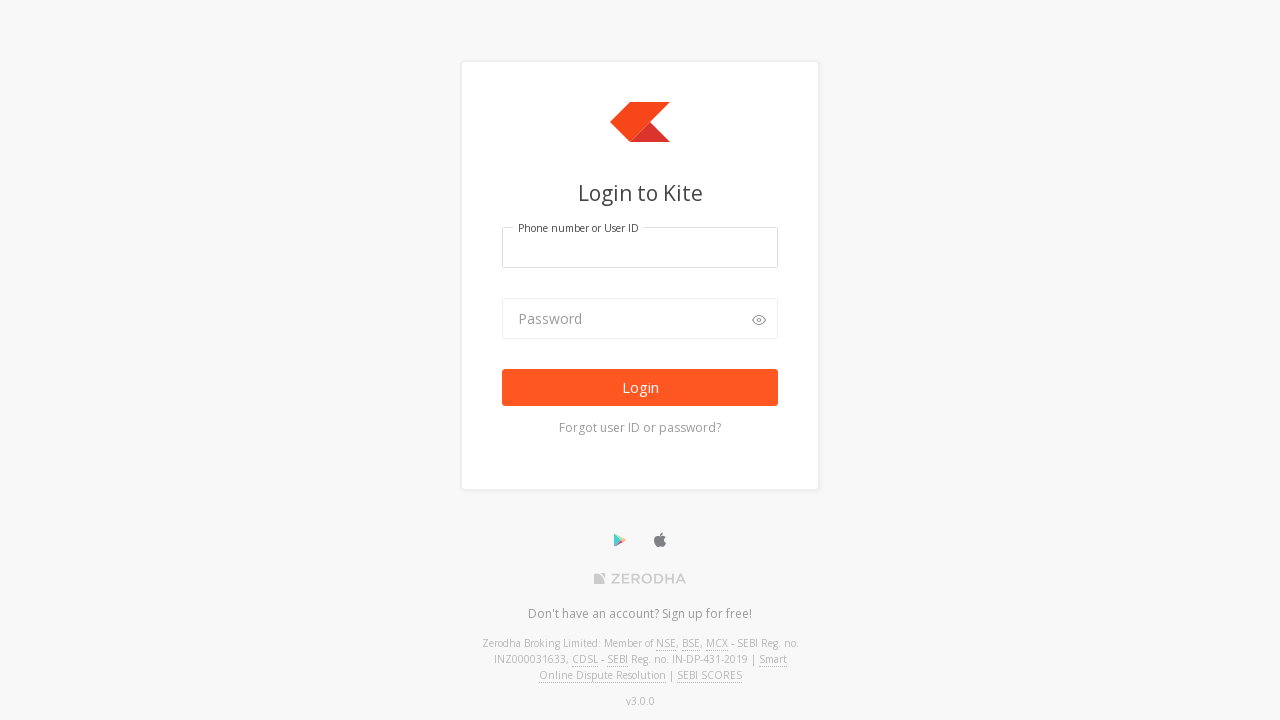

Navigated to Kite Zerodha login page
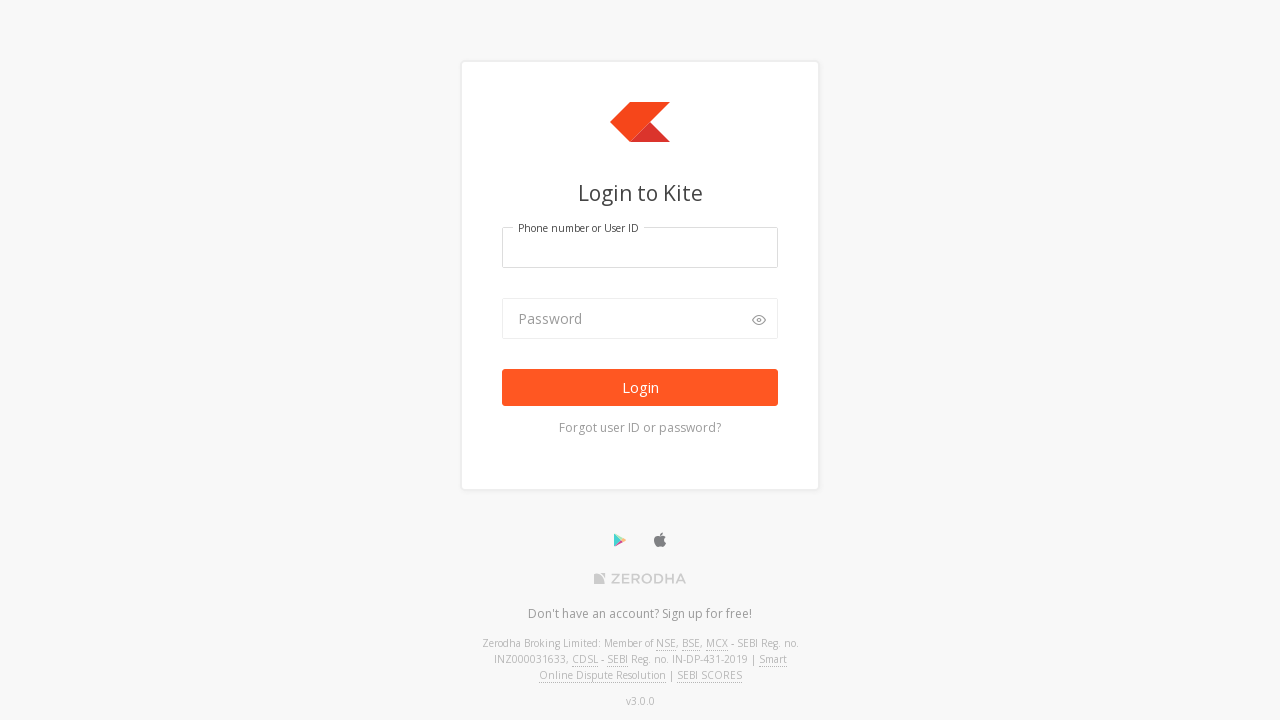

Clicked on 'Forgot user ID or password?' link at (640, 428) on text=Forgot user ID or password?
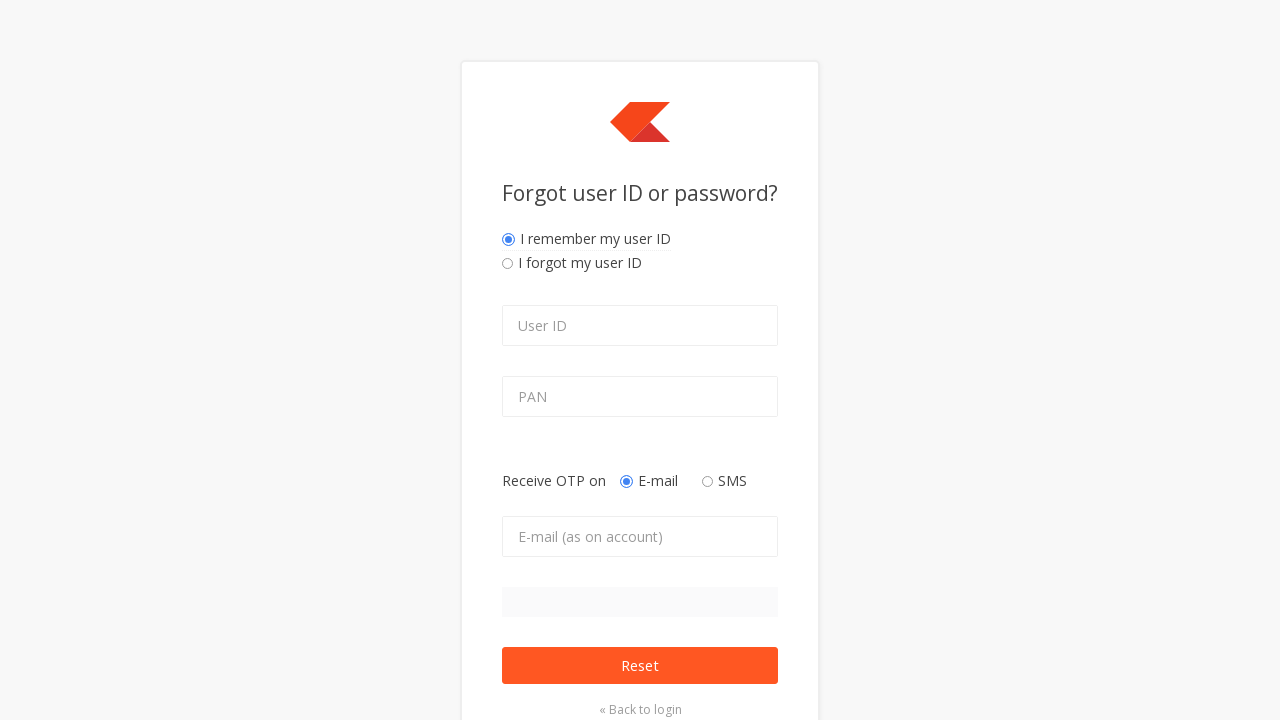

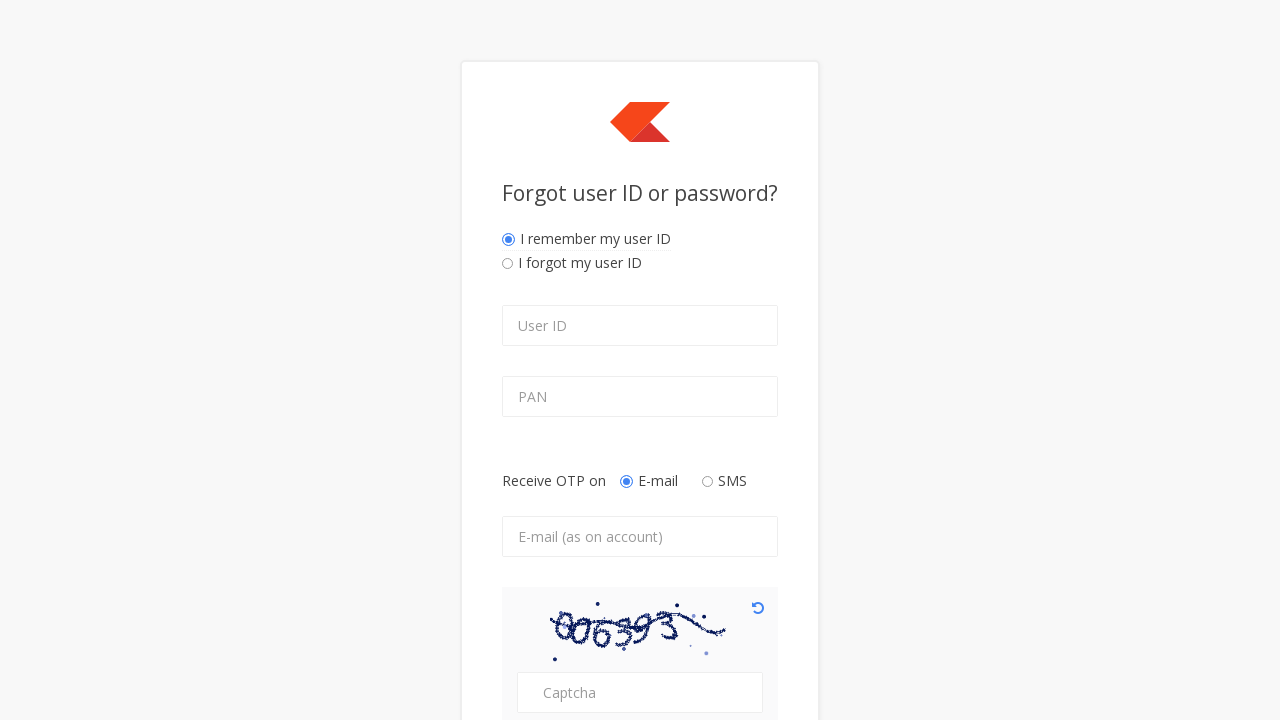